Tests handling of a prompt alert by clicking a prompt button, entering text, and accepting the dialog

Starting URL: https://demoqa.com/alerts

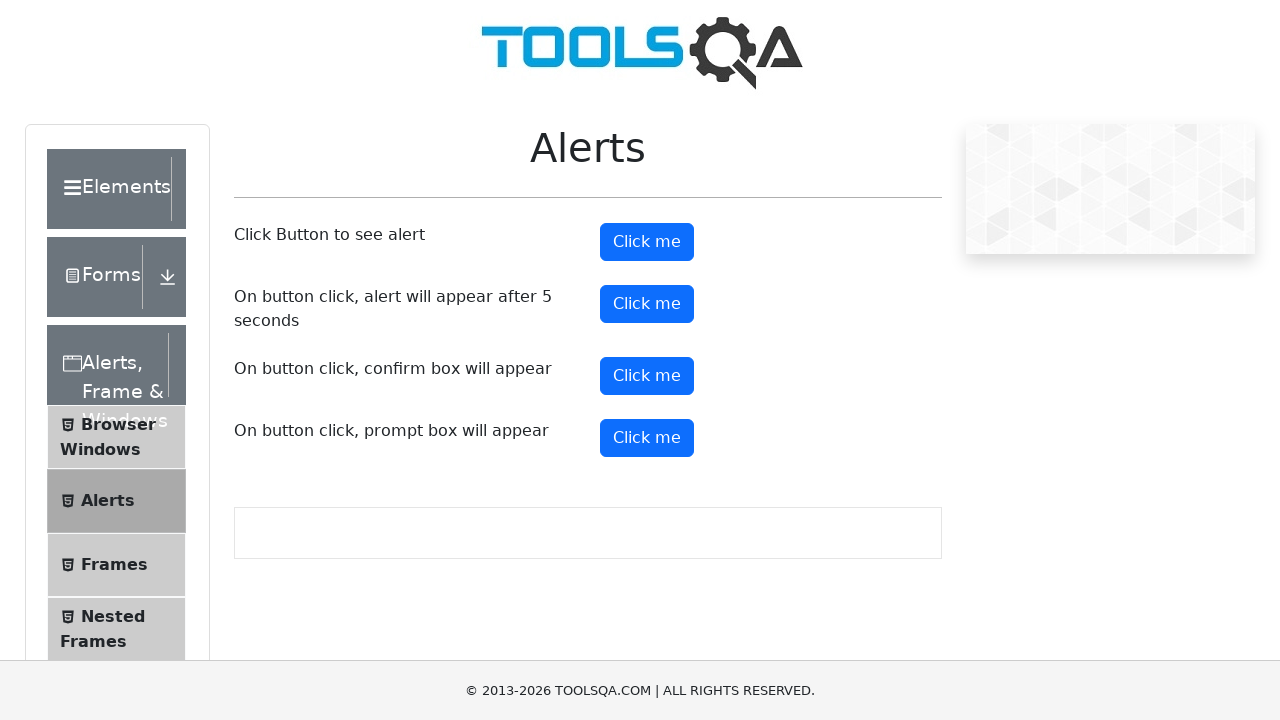

Set up dialog handler to accept prompt with text 'Hello....'
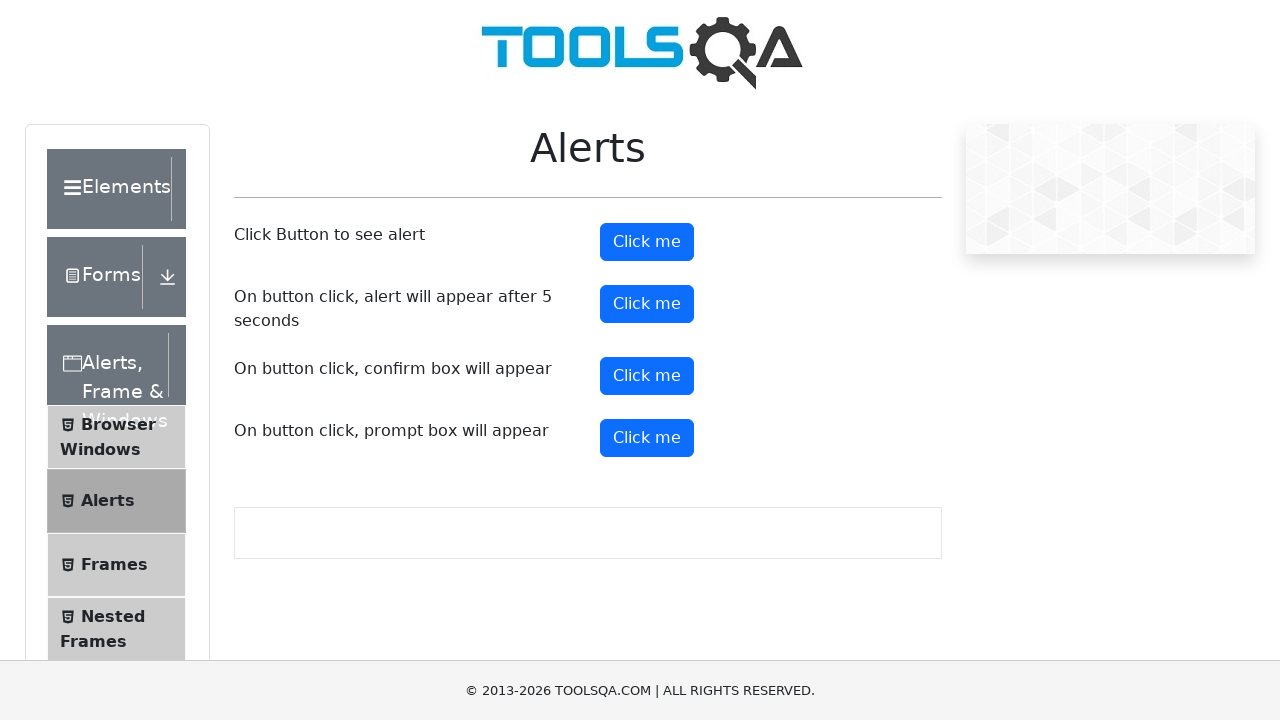

Clicked the prompt button to trigger alert dialog at (647, 438) on xpath=//button[@id='promtButton']
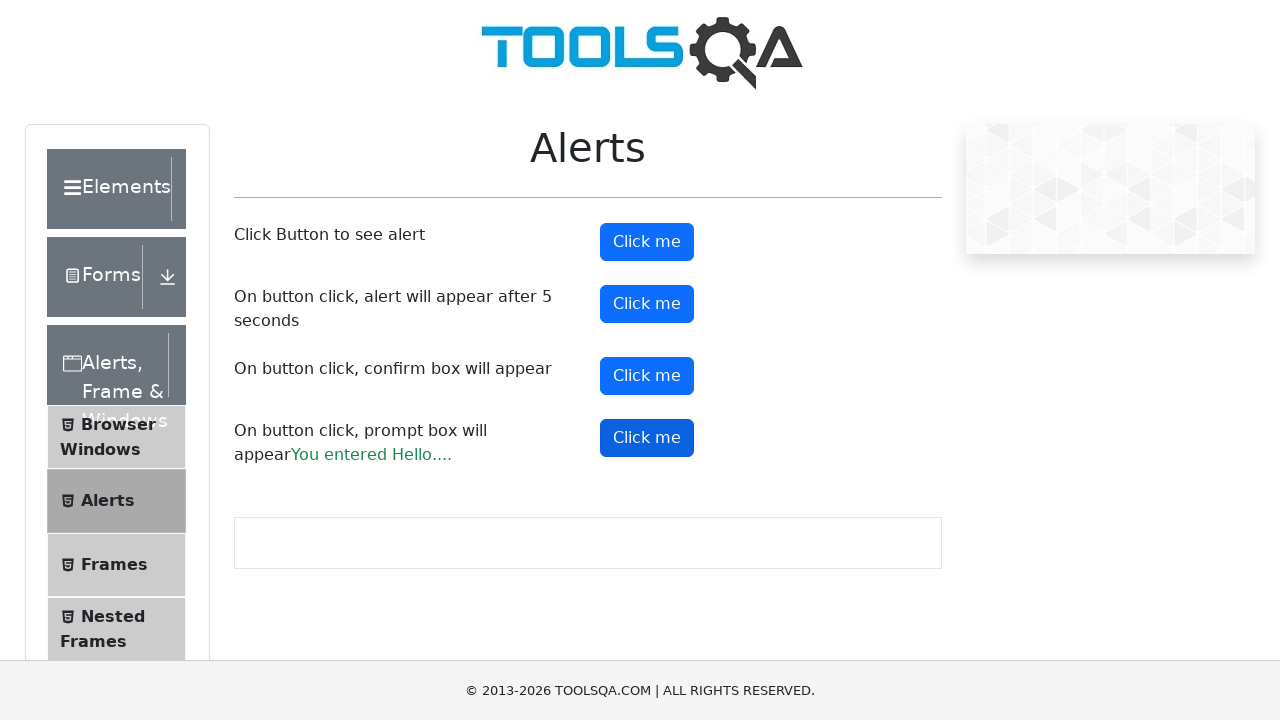

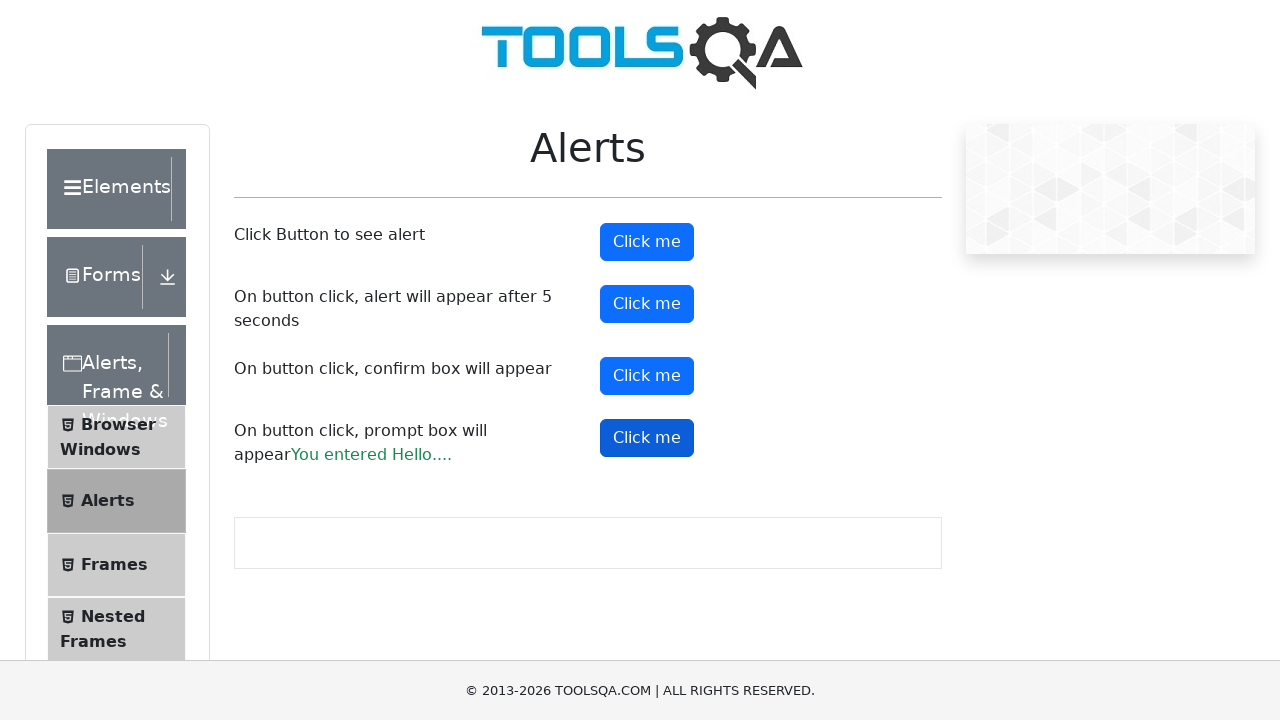